Tests the category section on Automation Exercise website by verifying there are 3 category elements and extracting their text

Starting URL: https://www.automationexercise.com/

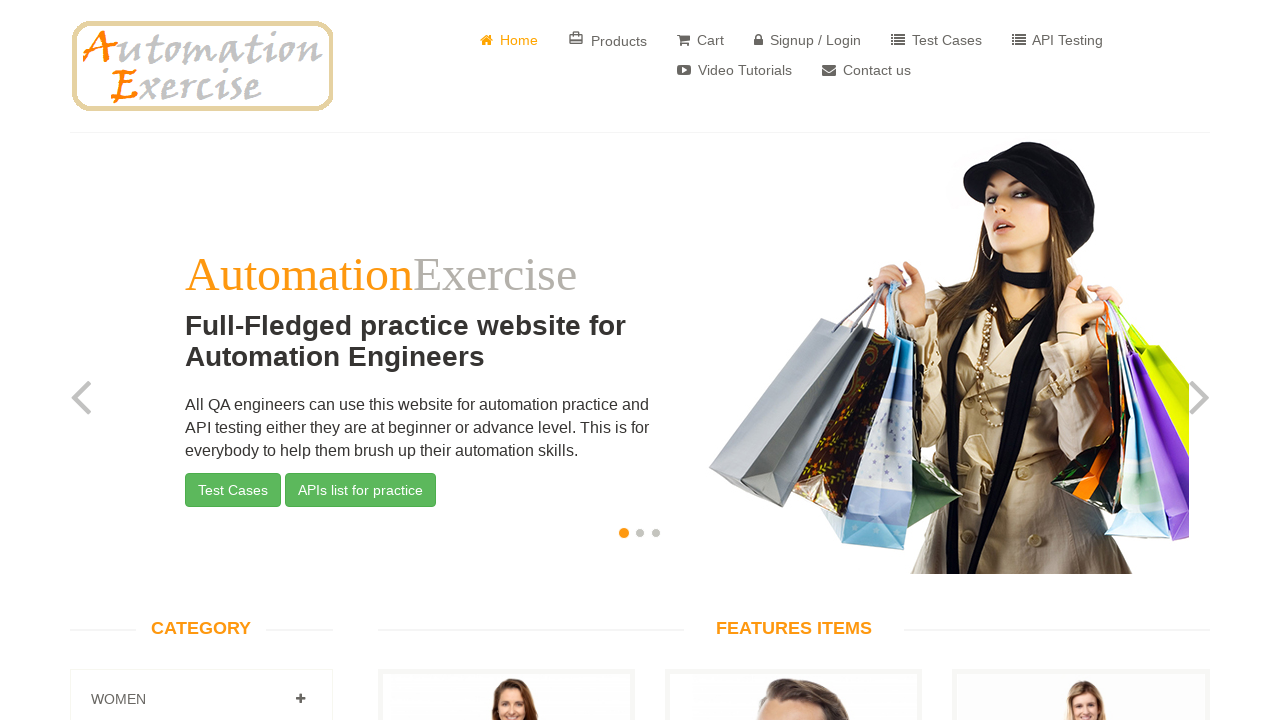

Located all category elements using .panel-heading selector
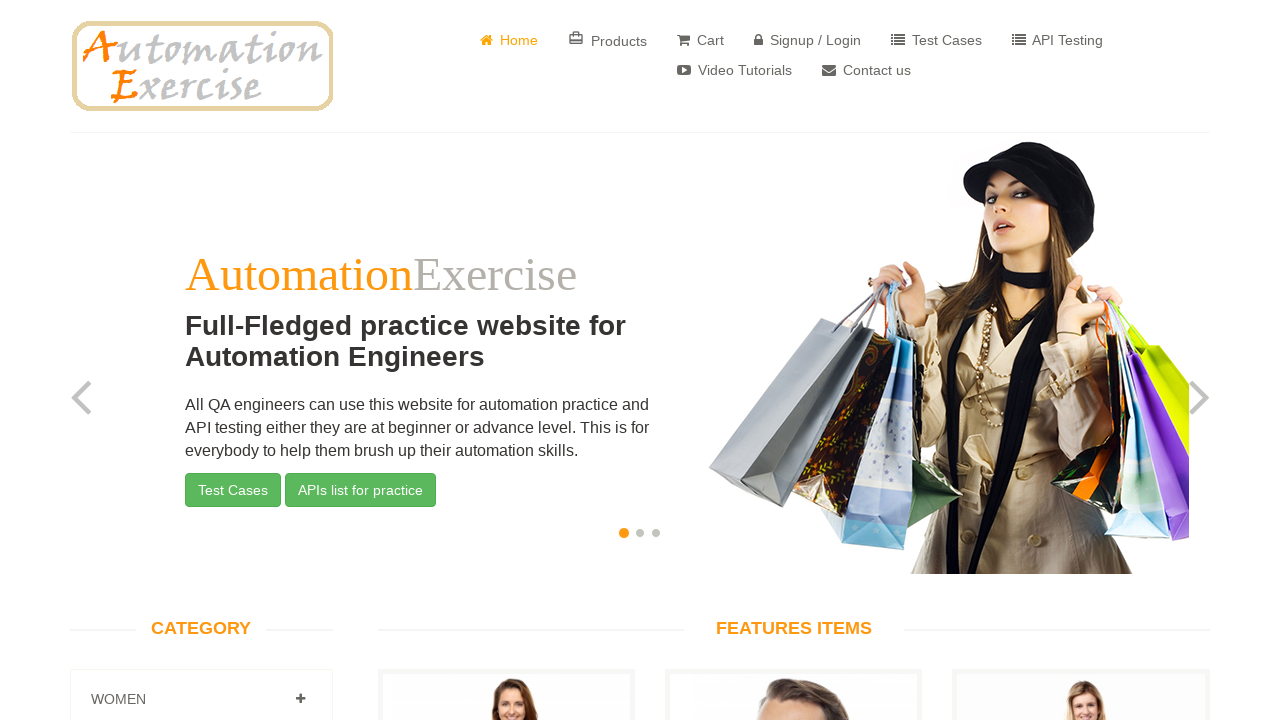

Verified that exactly 3 category elements are present
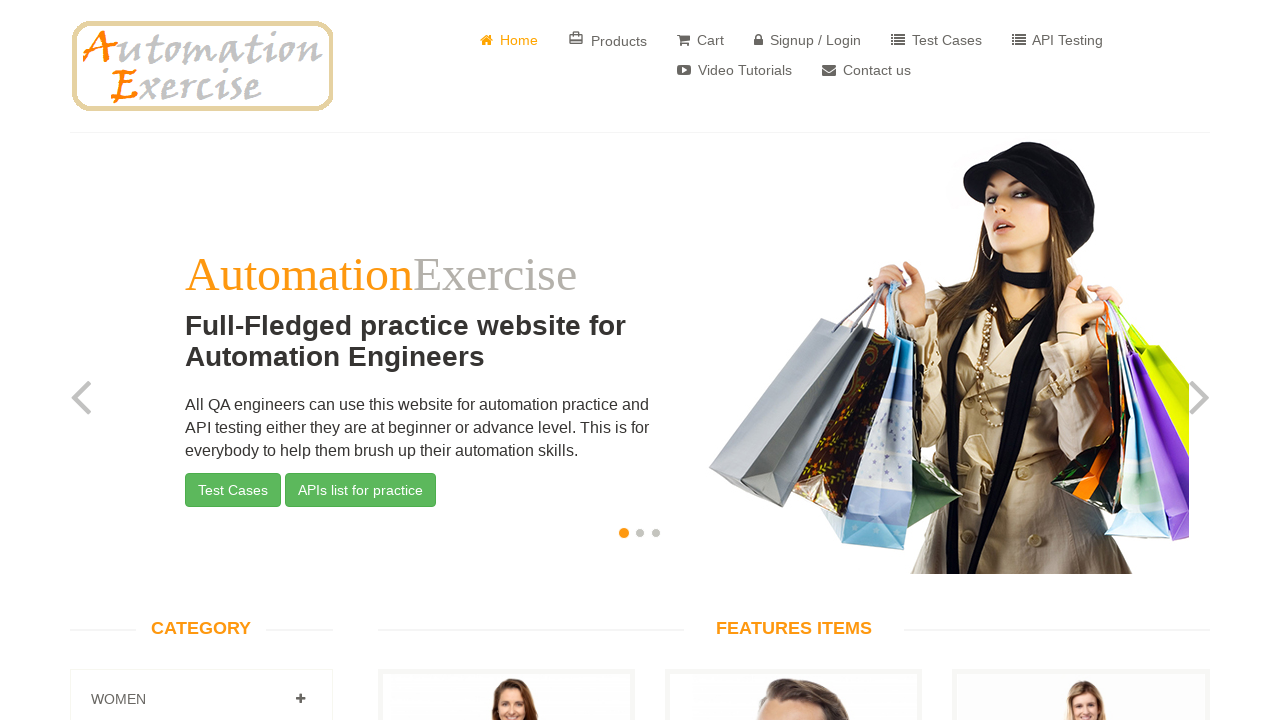

Extracted category text: 
									
										
											
											Women
										
									
								
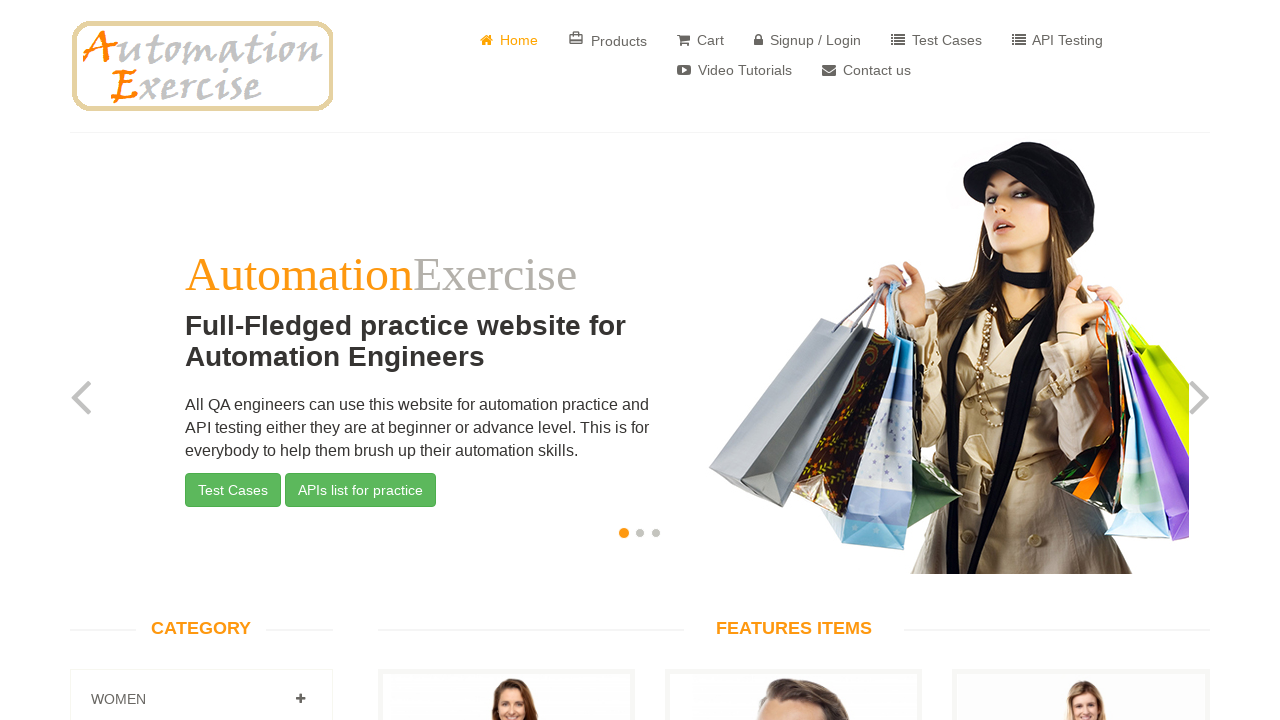

Extracted category text: 
									
										
											
											Men
										
									
								
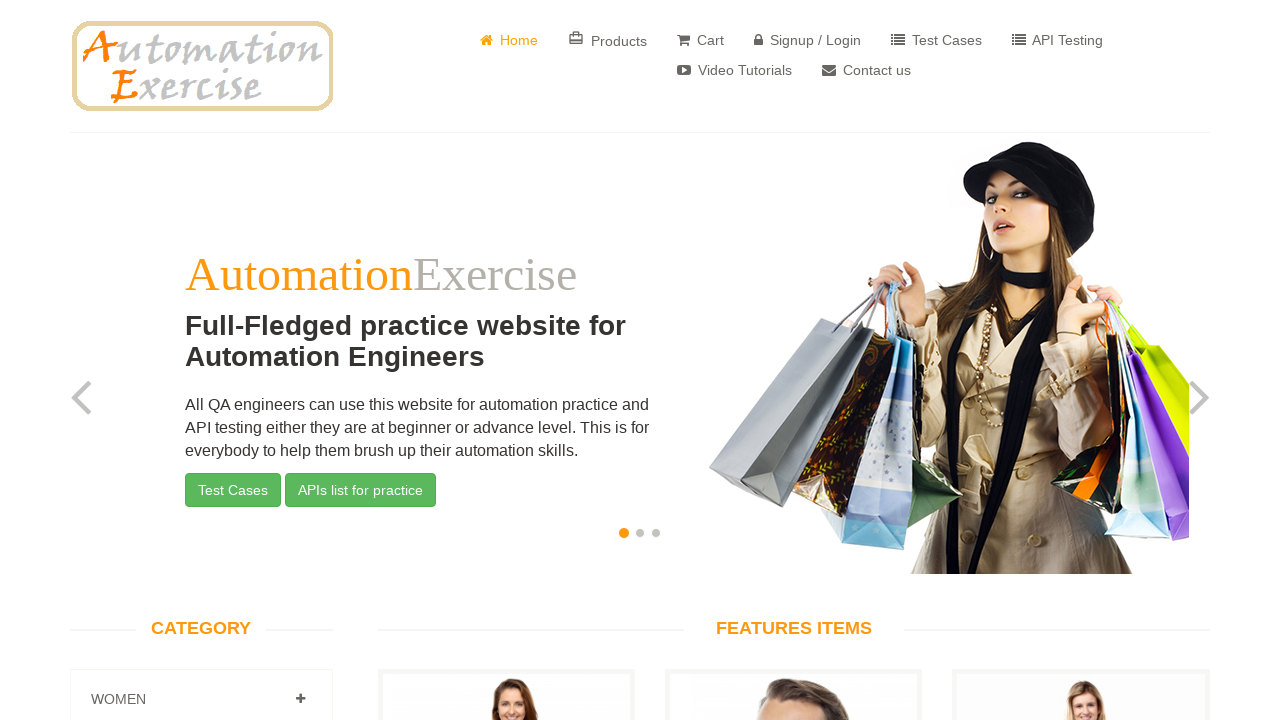

Extracted category text: 
									
										
											
											Kids
										
									
								
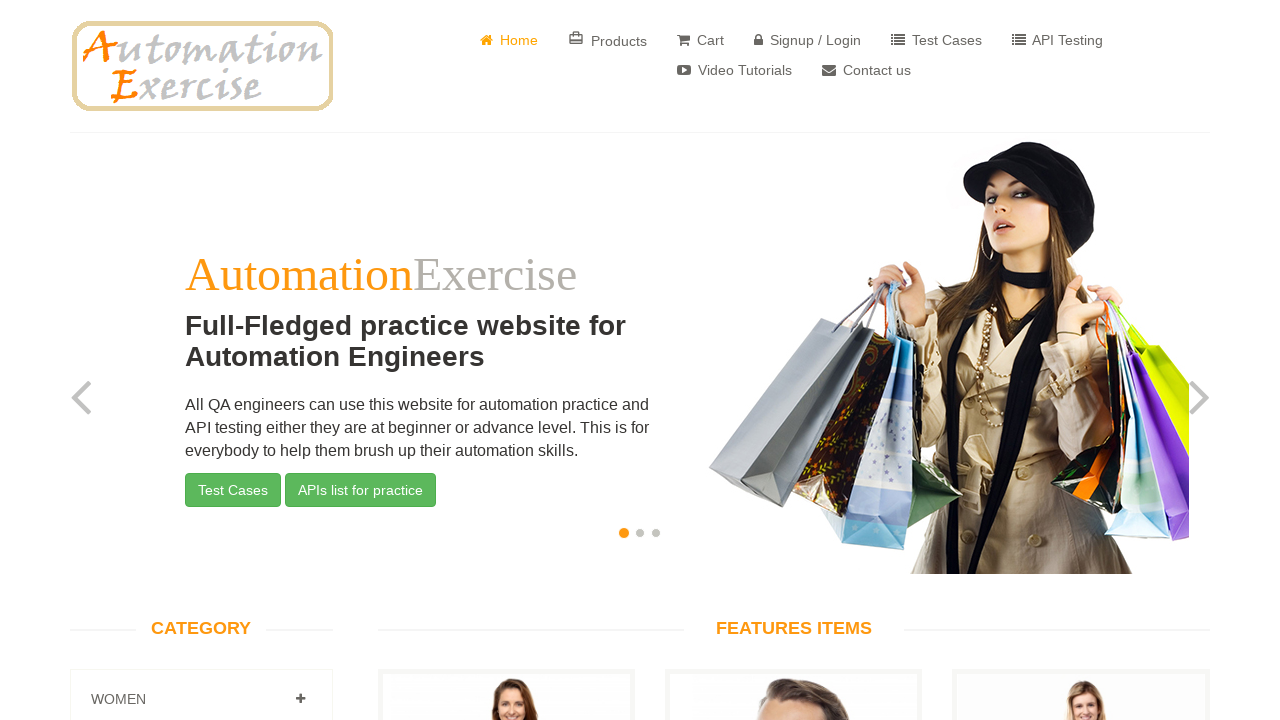

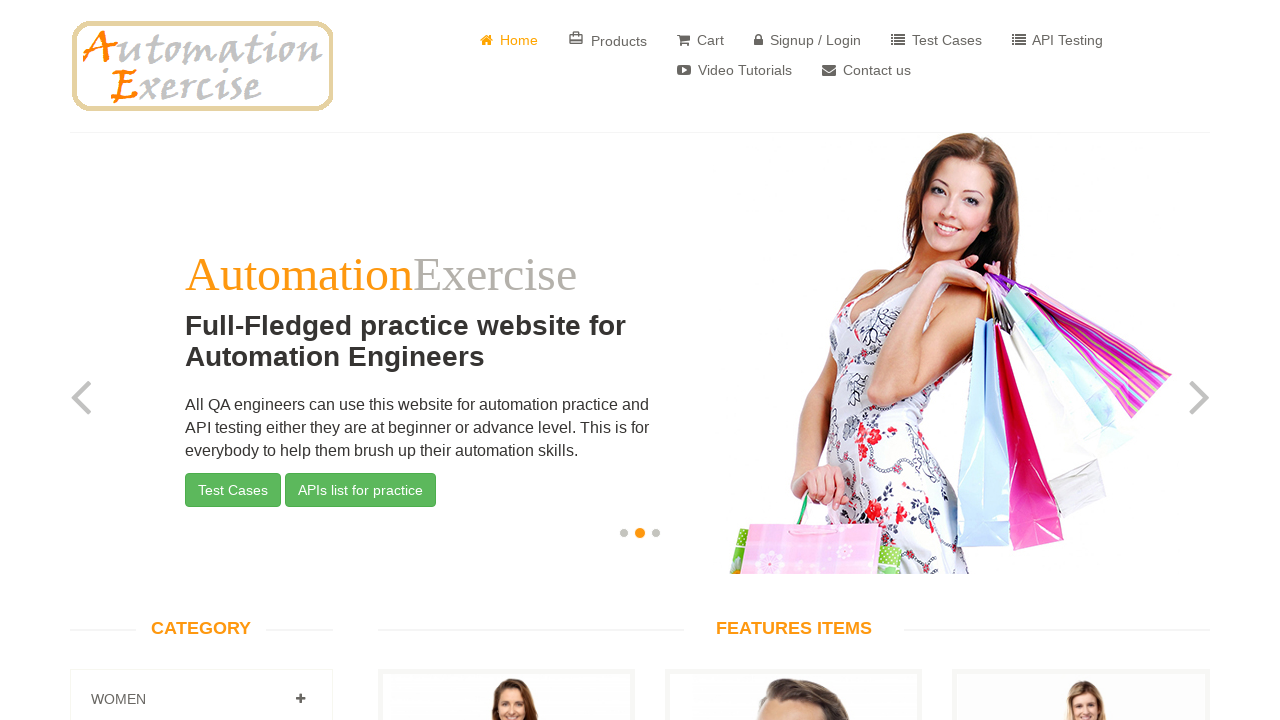